Tests adding a product (Beetroot) to cart by clicking the add to cart button on an e-commerce practice site

Starting URL: https://rahulshettyacademy.com/seleniumPractise/#/

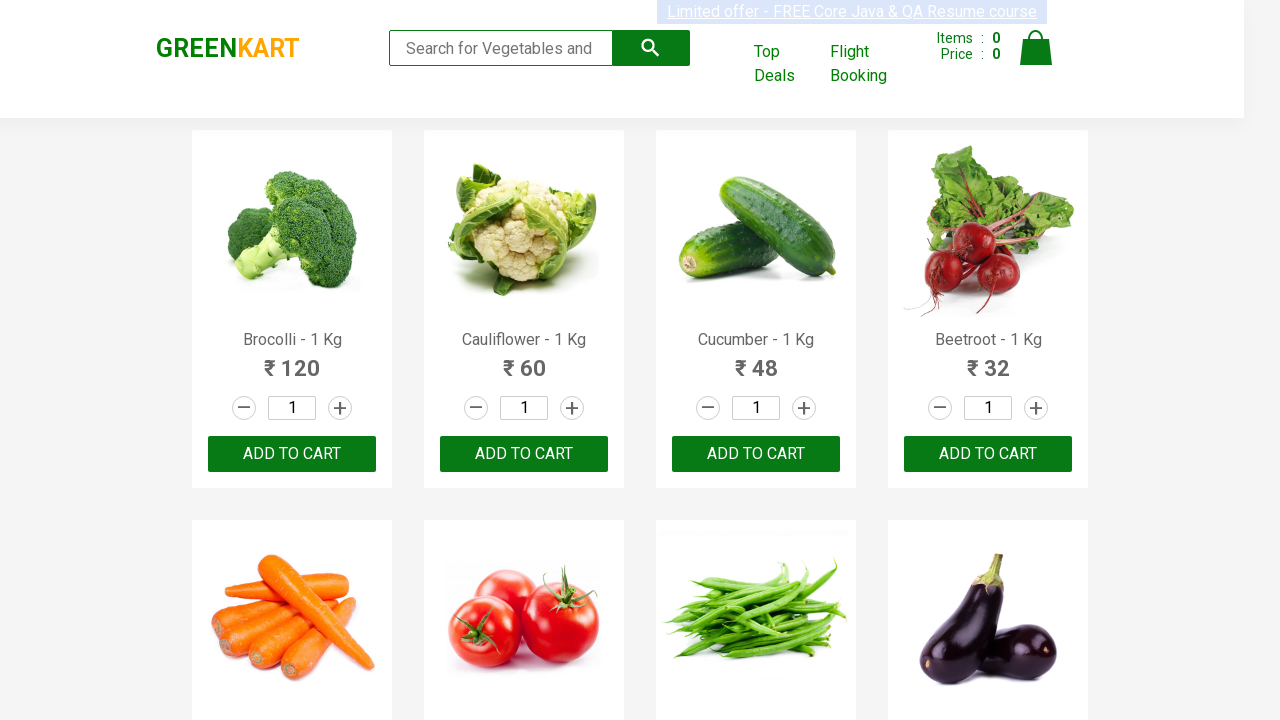

Clicked 'Add to Cart' button for Beetroot product at (988, 454) on xpath=//img[@alt='Beetroot - 1 Kg']/parent::div/following-sibling::div/button
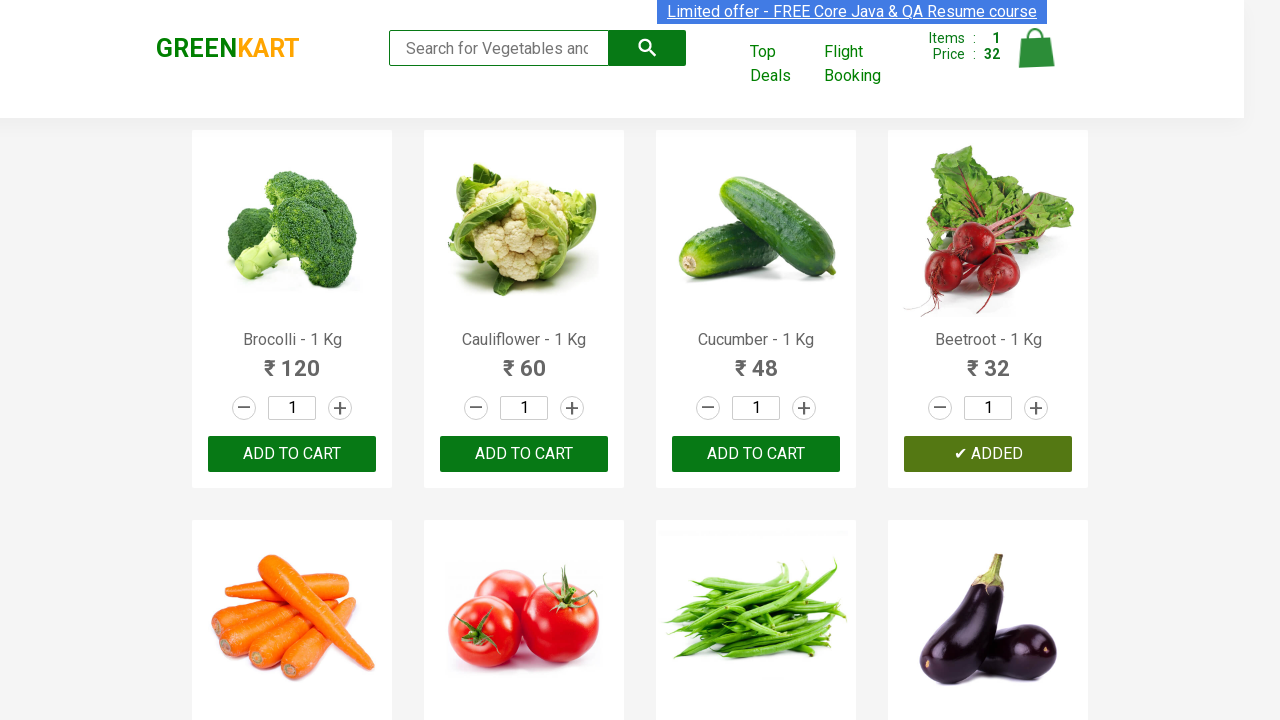

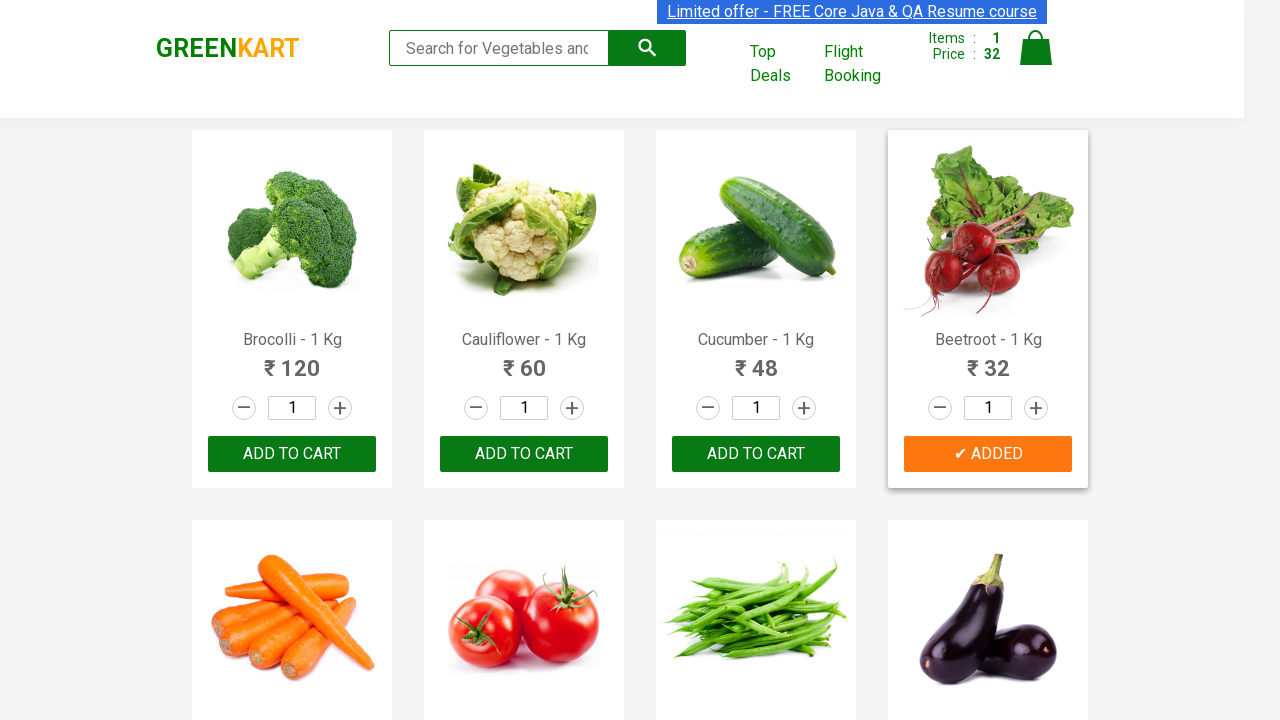